Tests a contact/feedback form submission by filling in text, name, and email fields and submitting the form, then verifying a success message appears.

Starting URL: http://duma.gov.ru/contacts/feedback/

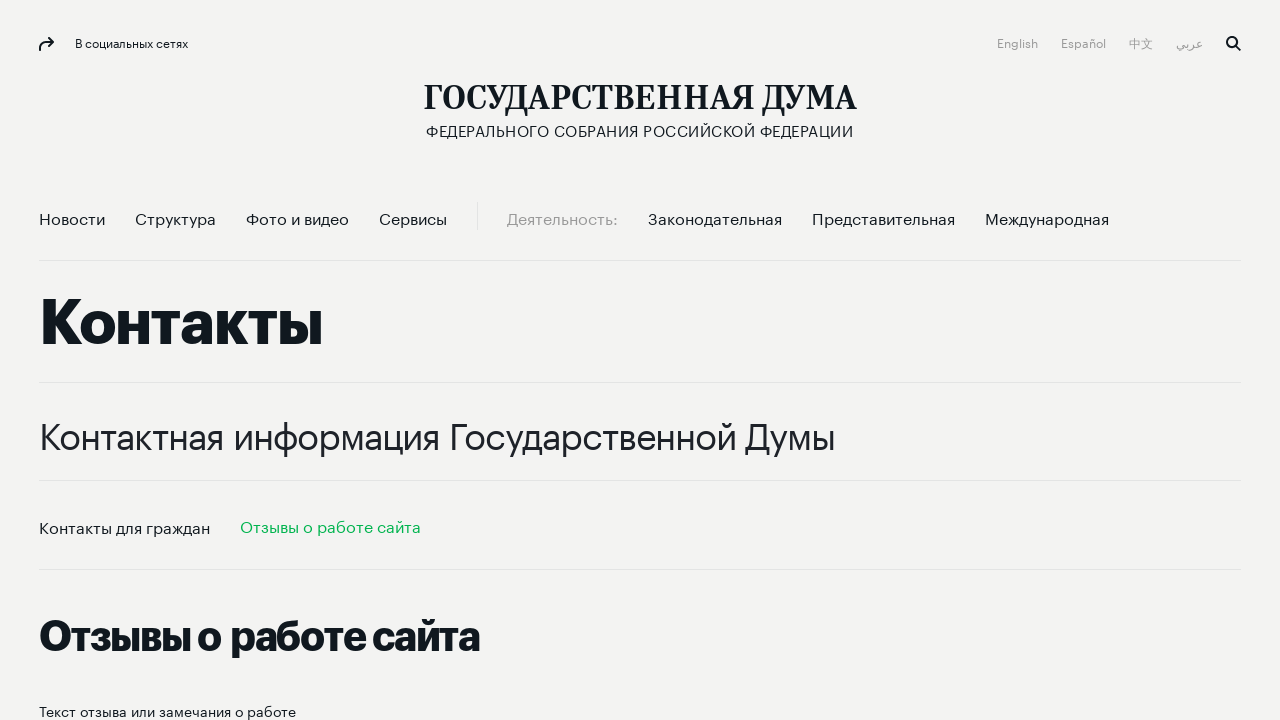

Filled message field with random text on #text
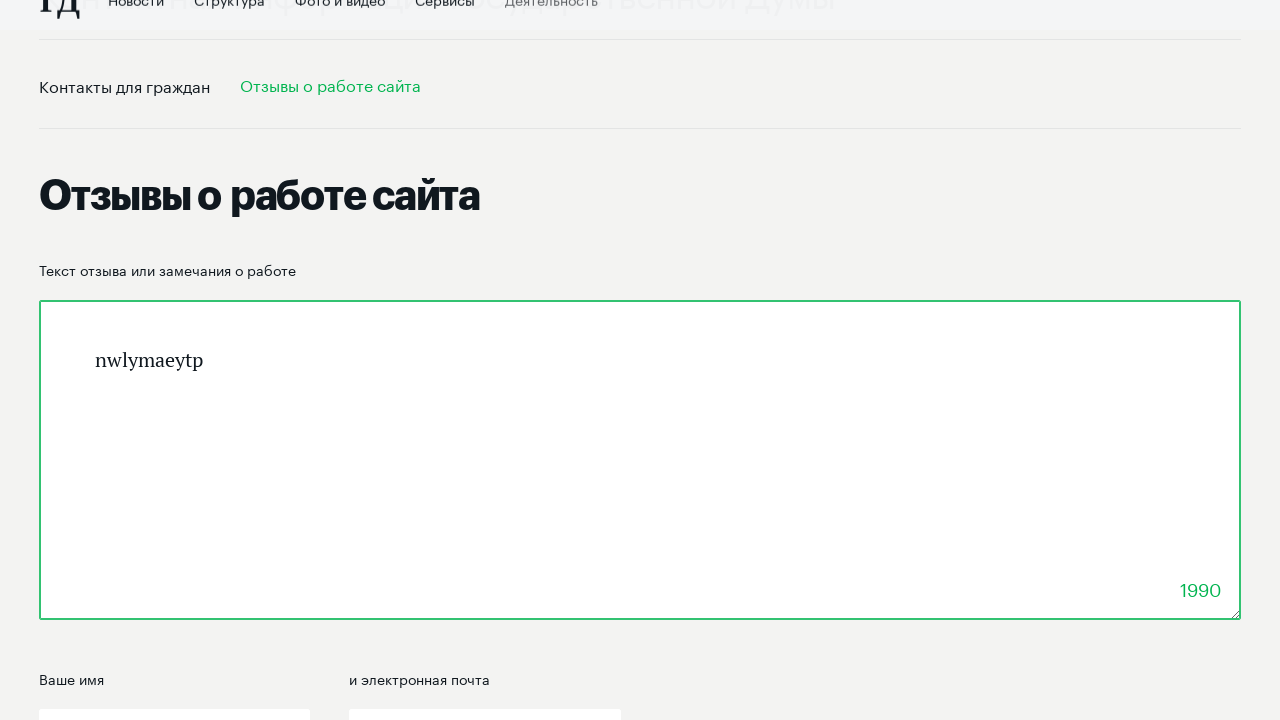

Filled name field with random string on #name
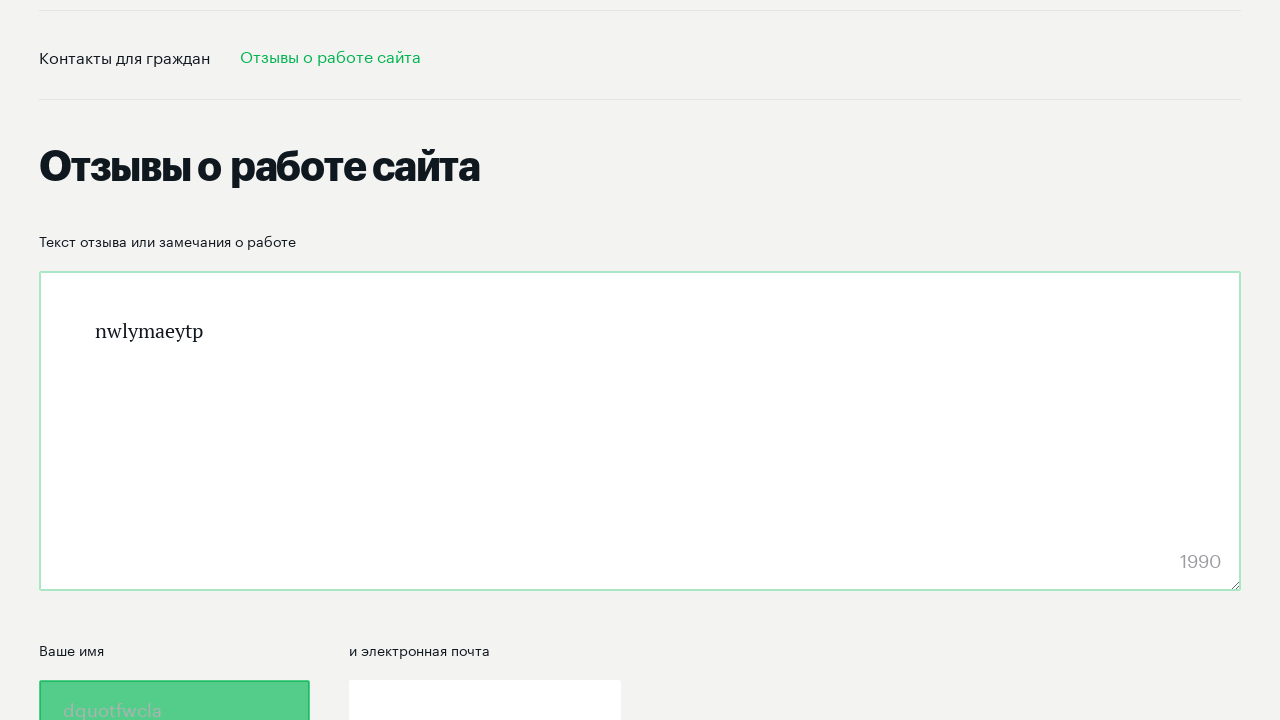

Filled email field with ilooqocqbh@gmail.com on #email
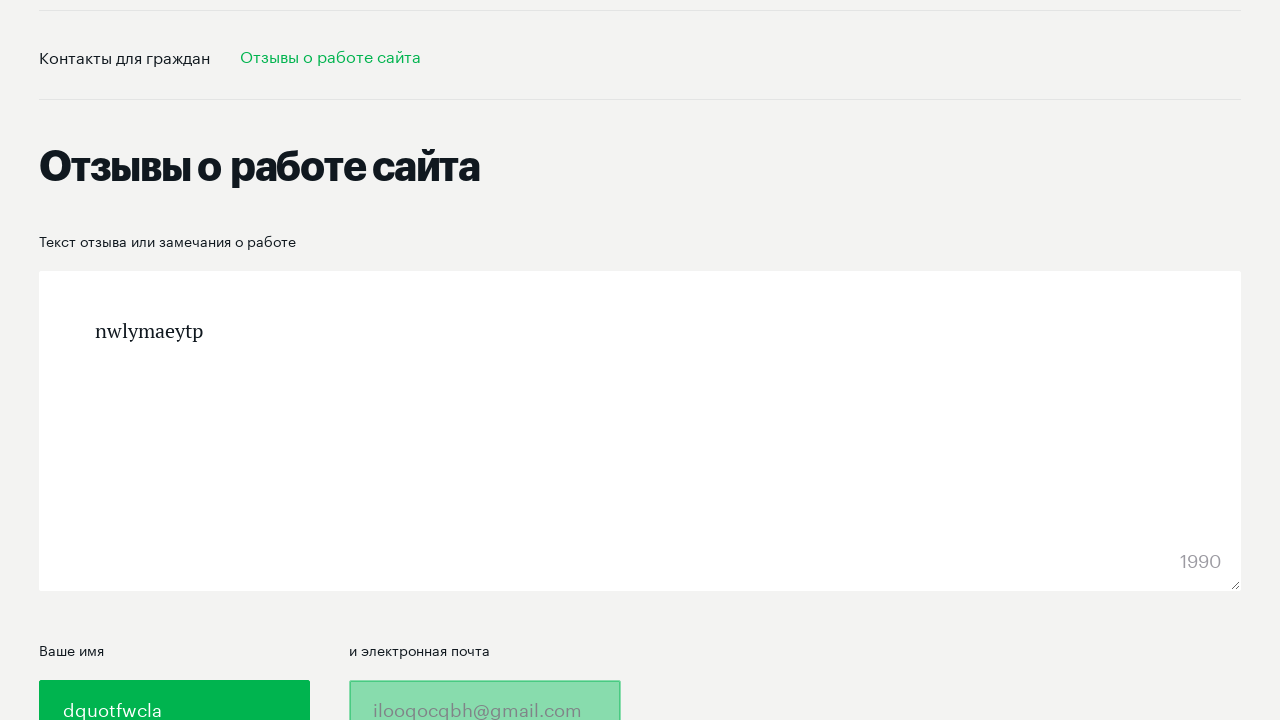

Submitted form by pressing Enter on email field on #email
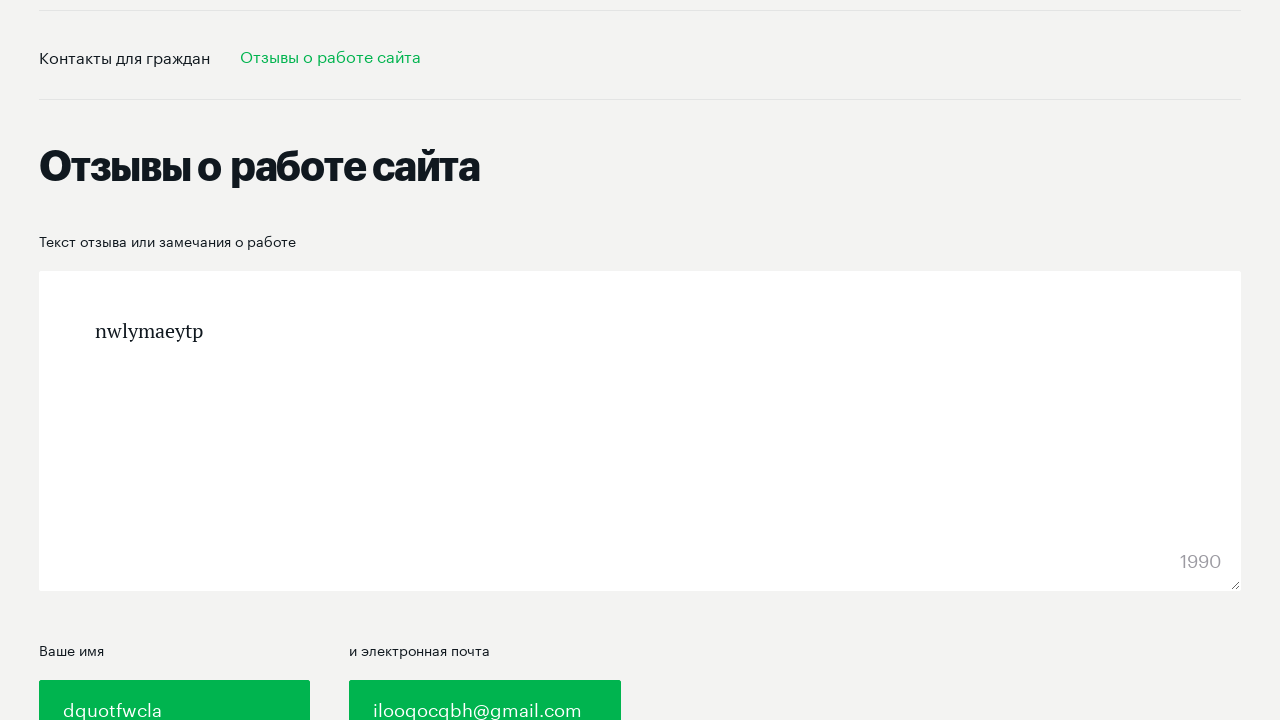

Success message 'Сообщение отправлено!' appeared on page
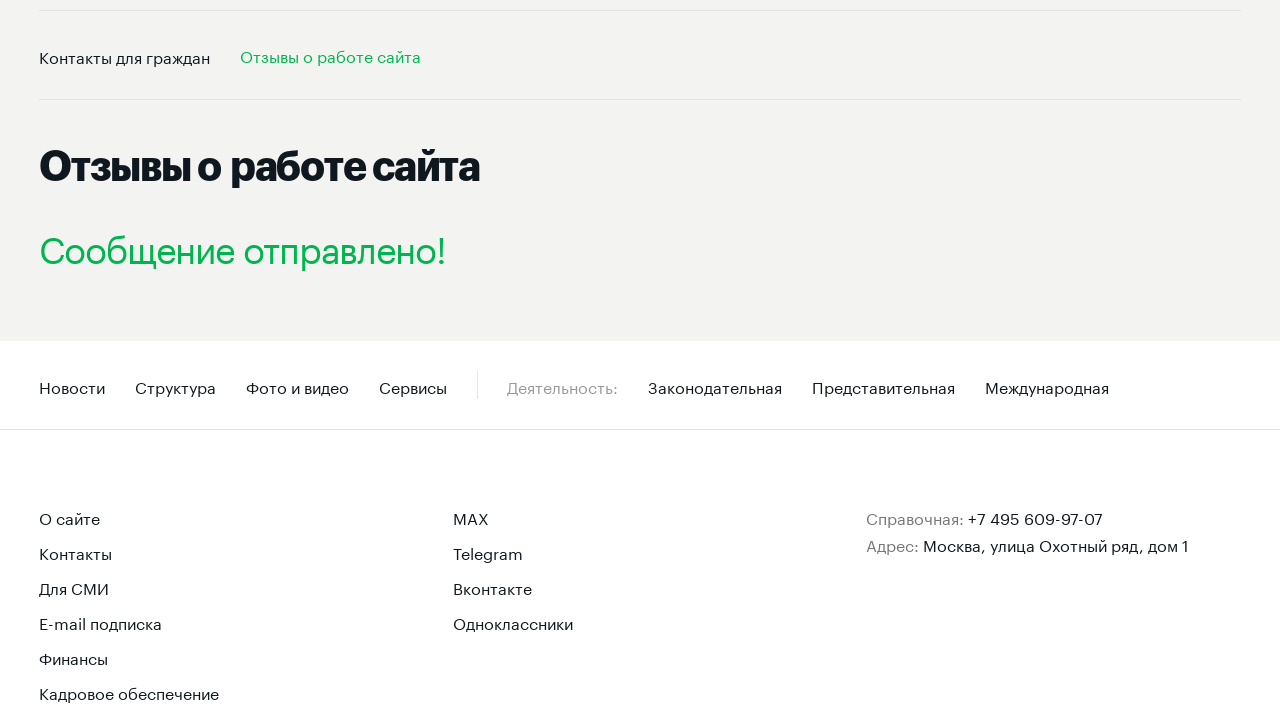

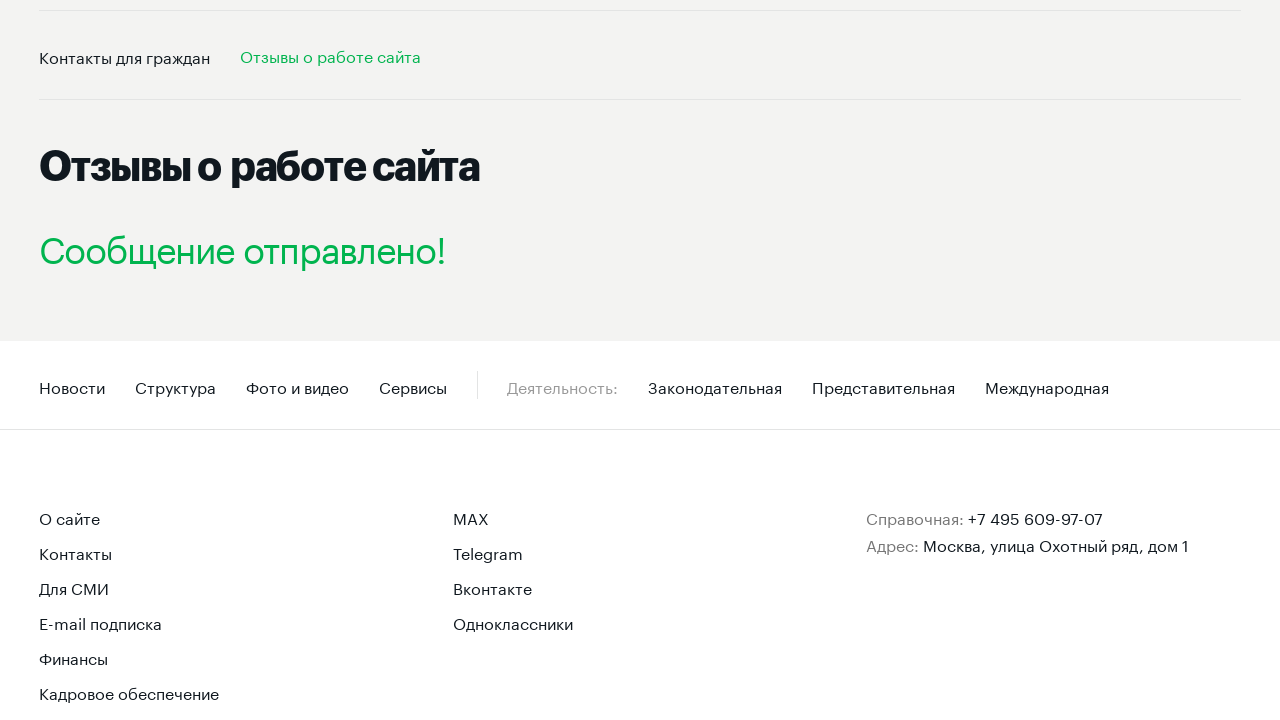